Tests checkbox functionality by selecting and unselecting the Monday checkbox on a GWT showcase page

Starting URL: http://samples.gwtproject.org/samples/Showcase/Showcase.html#!CwCheckBox

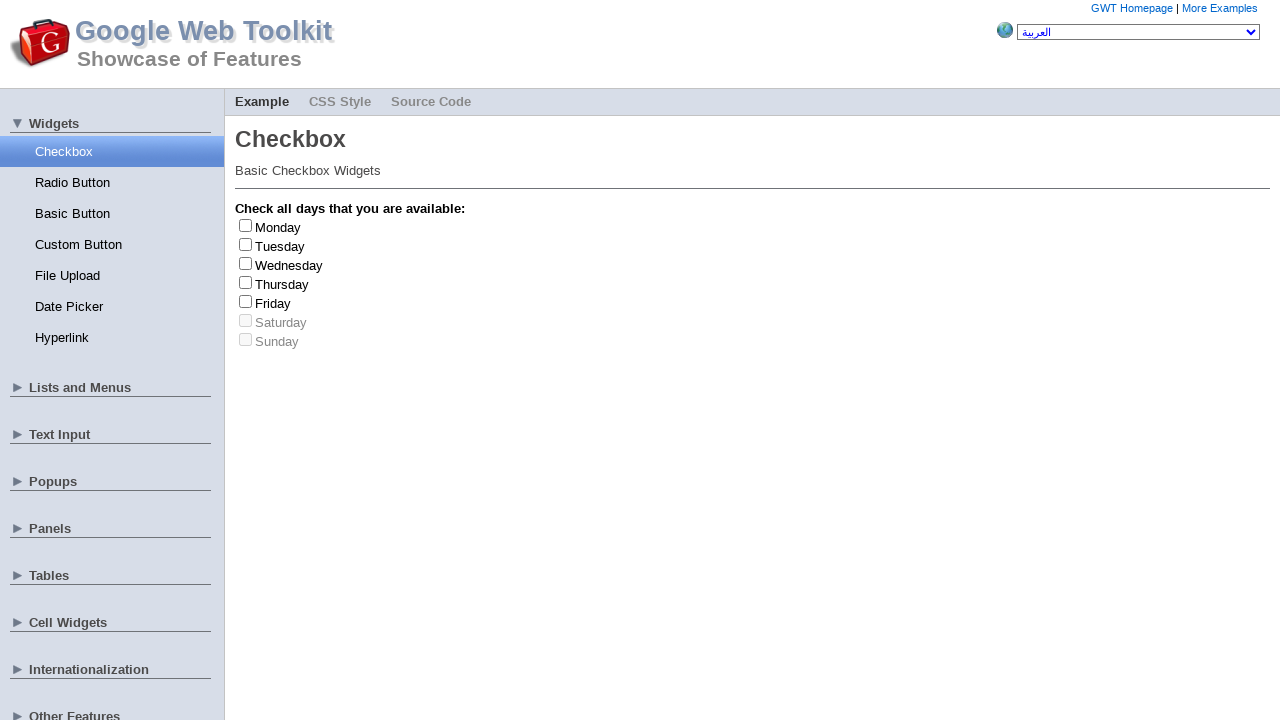

Located the Monday checkbox element
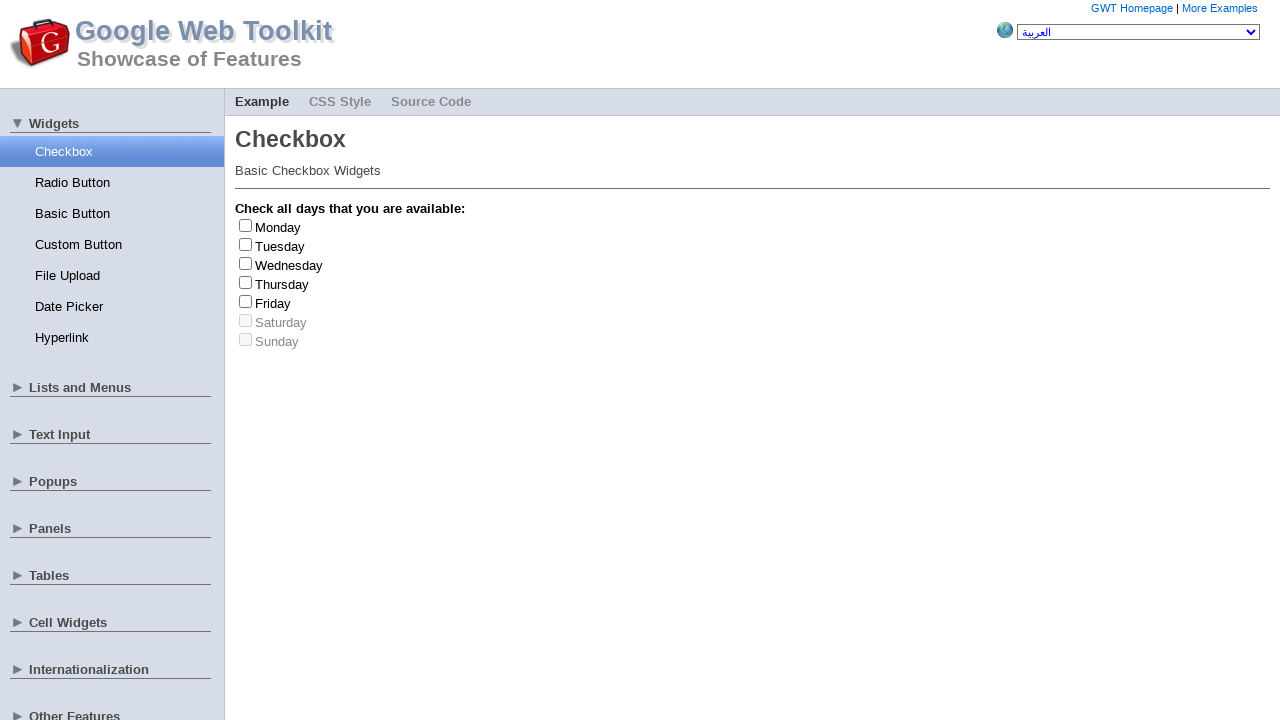

Clicked Monday checkbox to select it at (246, 225) on #gwt-debug-cwCheckBox-Monday-input
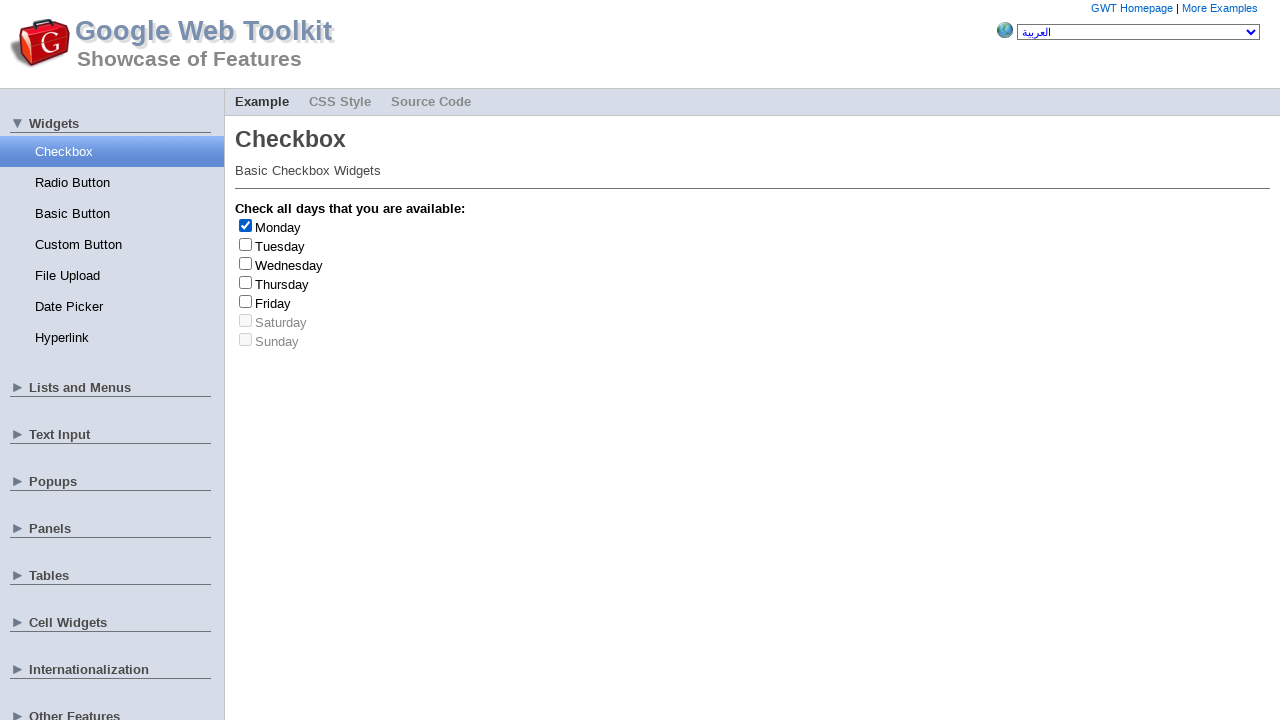

Clicked Monday checkbox again to unselect it at (246, 225) on #gwt-debug-cwCheckBox-Monday-input
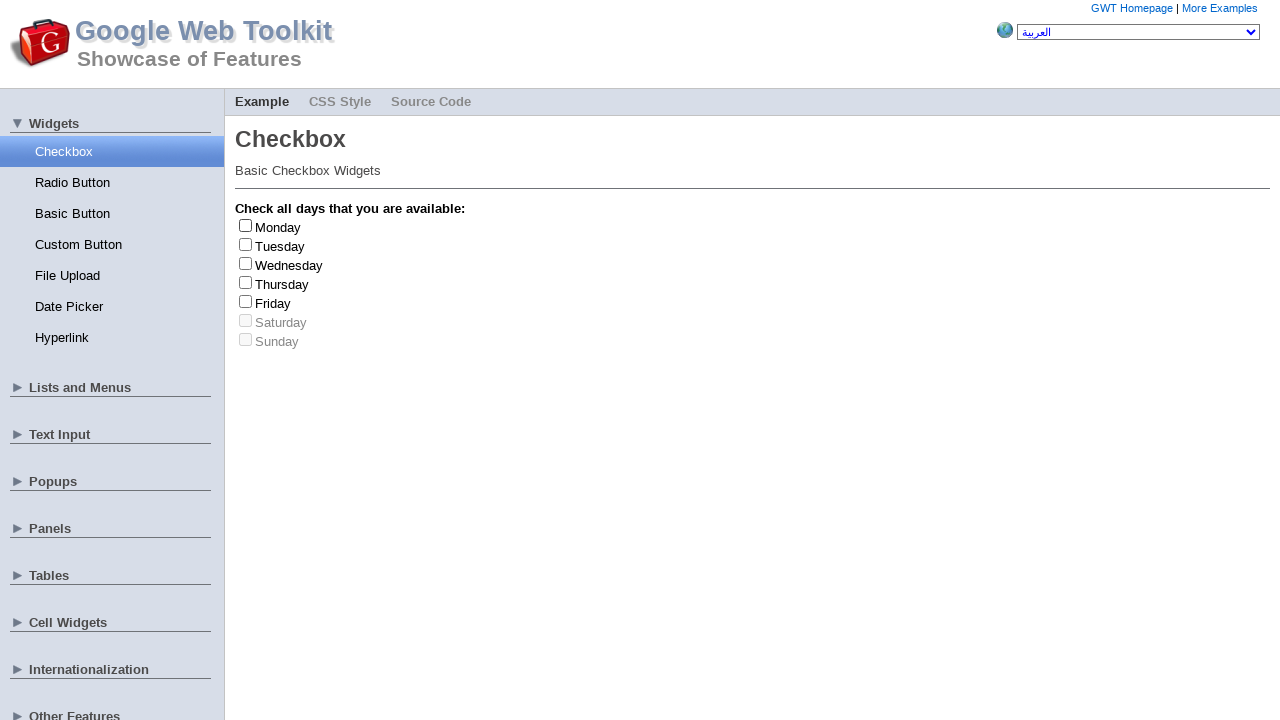

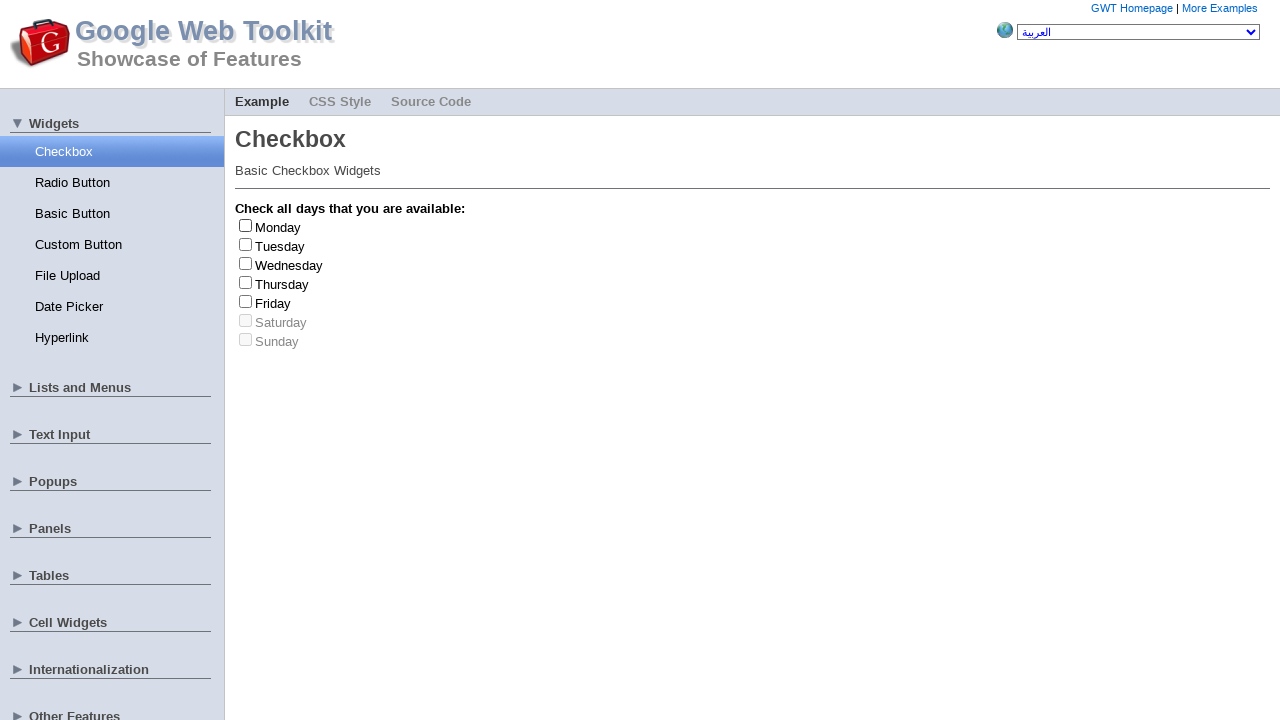